Tests creating a new todo list by entering a name and verifying it appears in the list with the correct formatted name

Starting URL: https://eviltester.github.io/simpletodolist/todolists.html

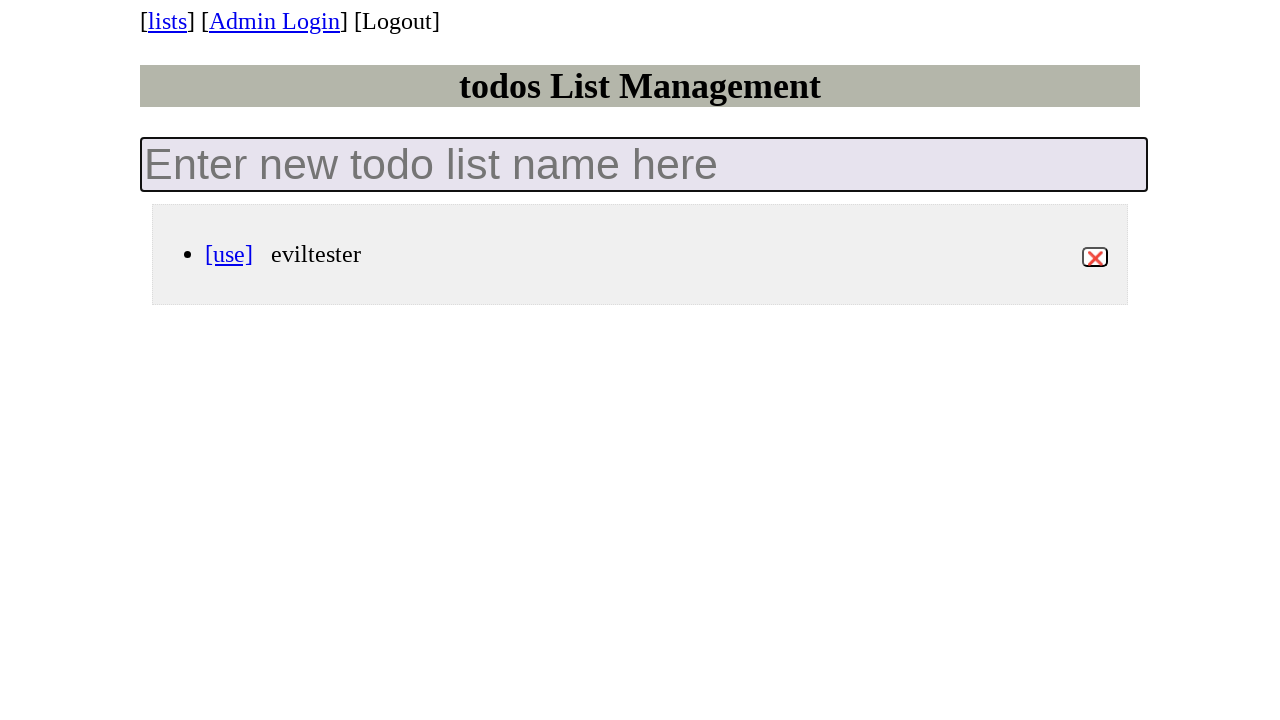

Filled new todo list input with 'My First Todo List' on input.new-todo-list
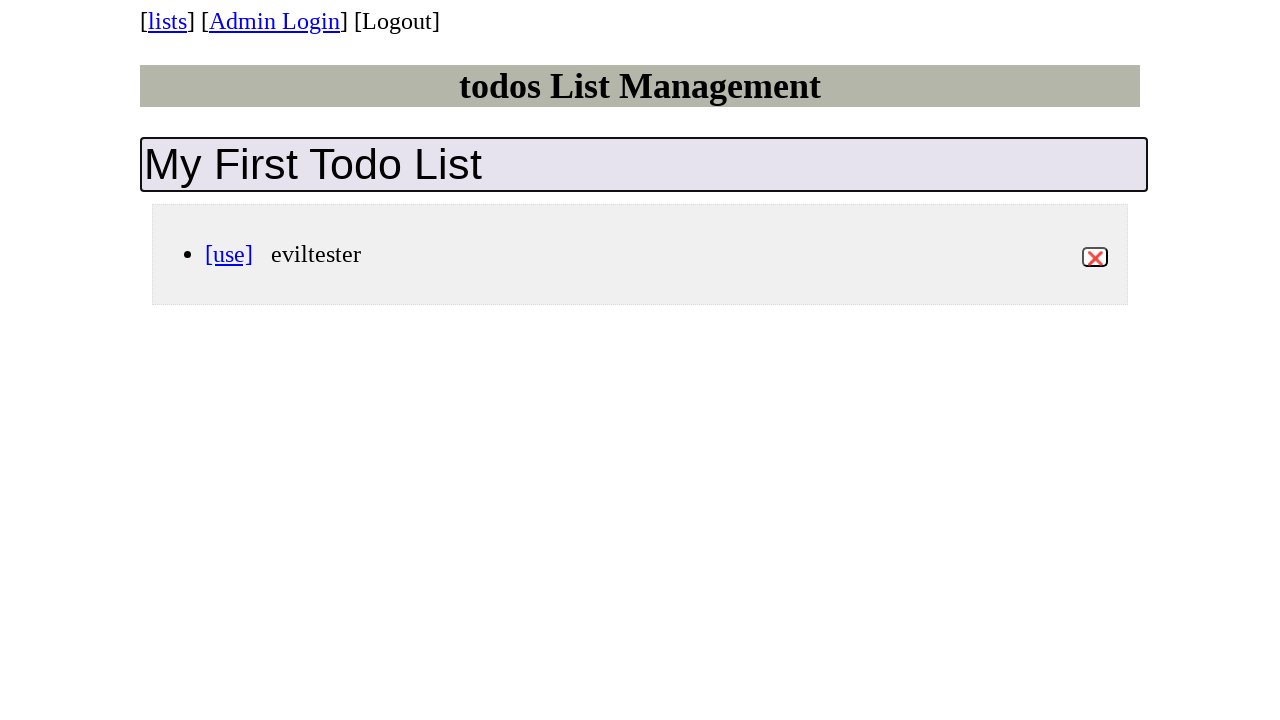

Pressed Enter to create the todo list on input.new-todo-list
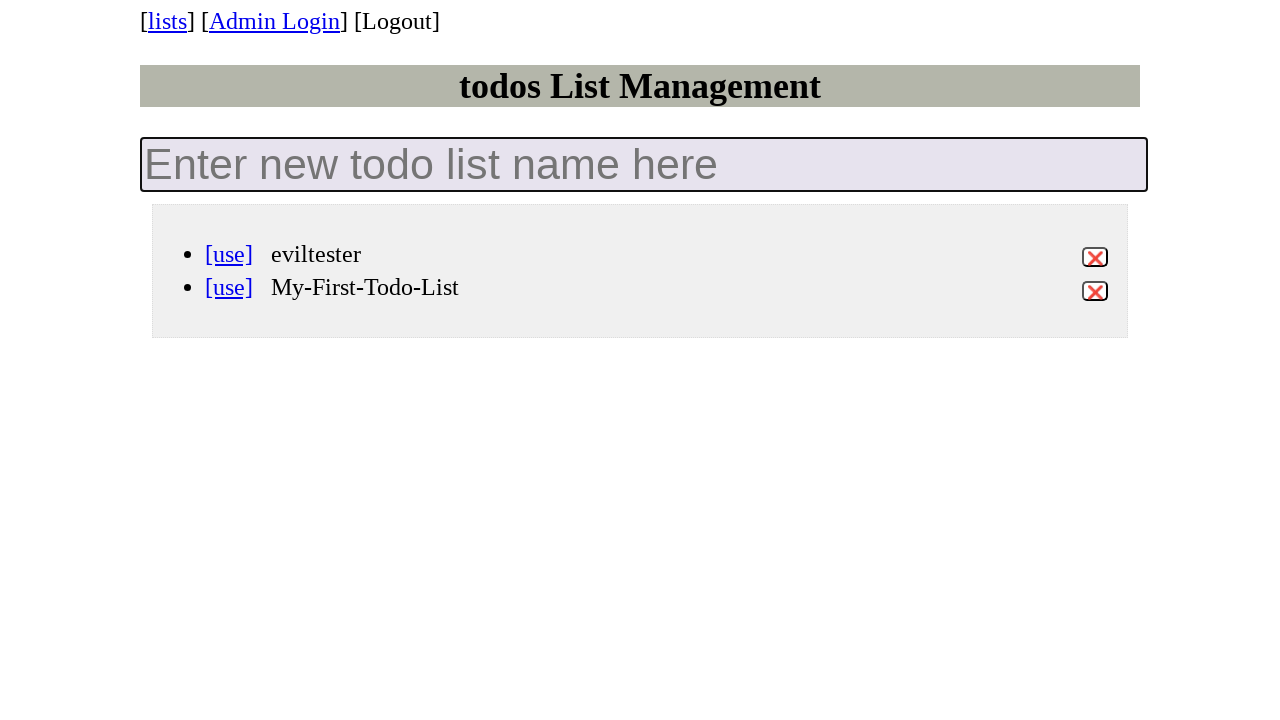

Todo list item appeared in the list
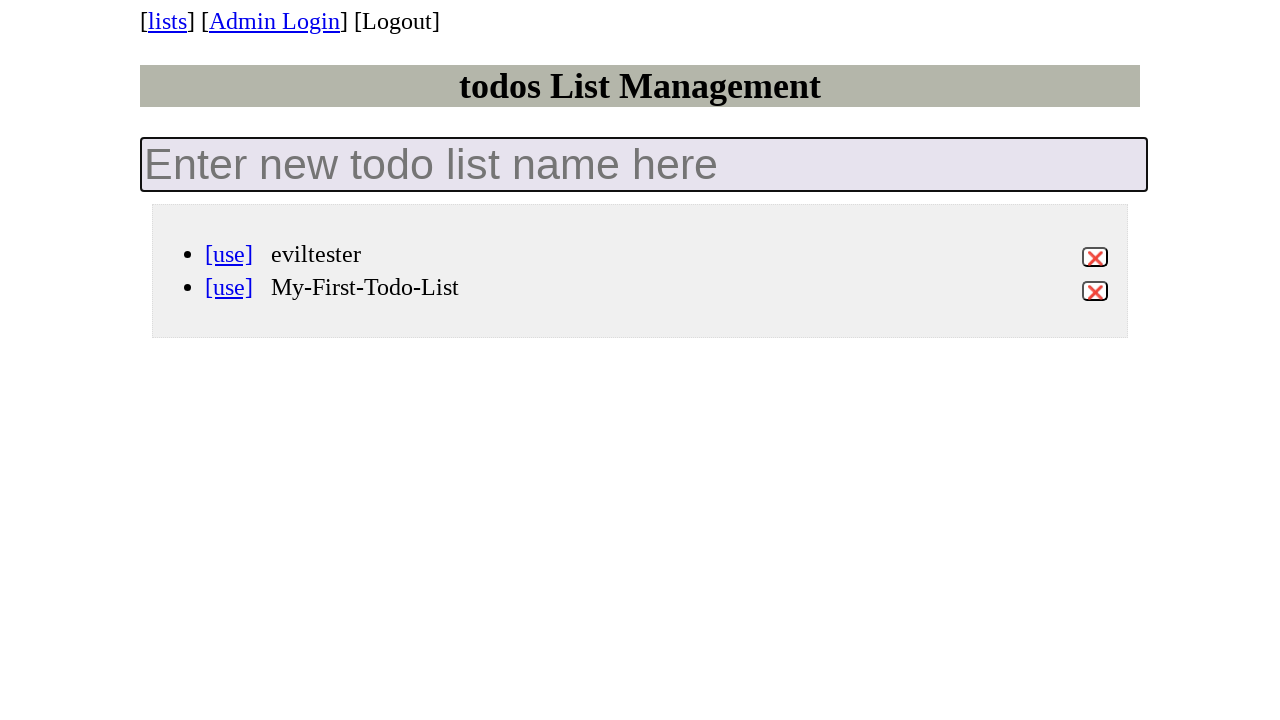

Located the label element for the new todo list
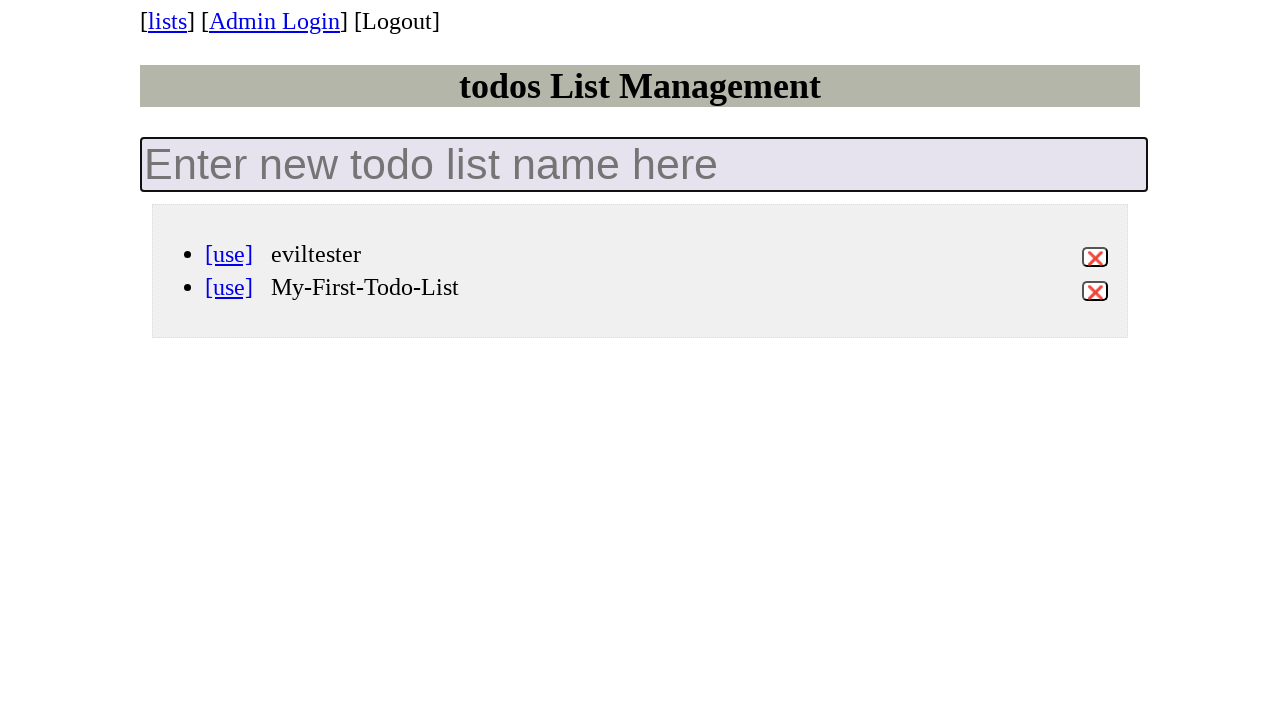

Verified todo list name is correctly formatted as 'My-First-Todo-List'
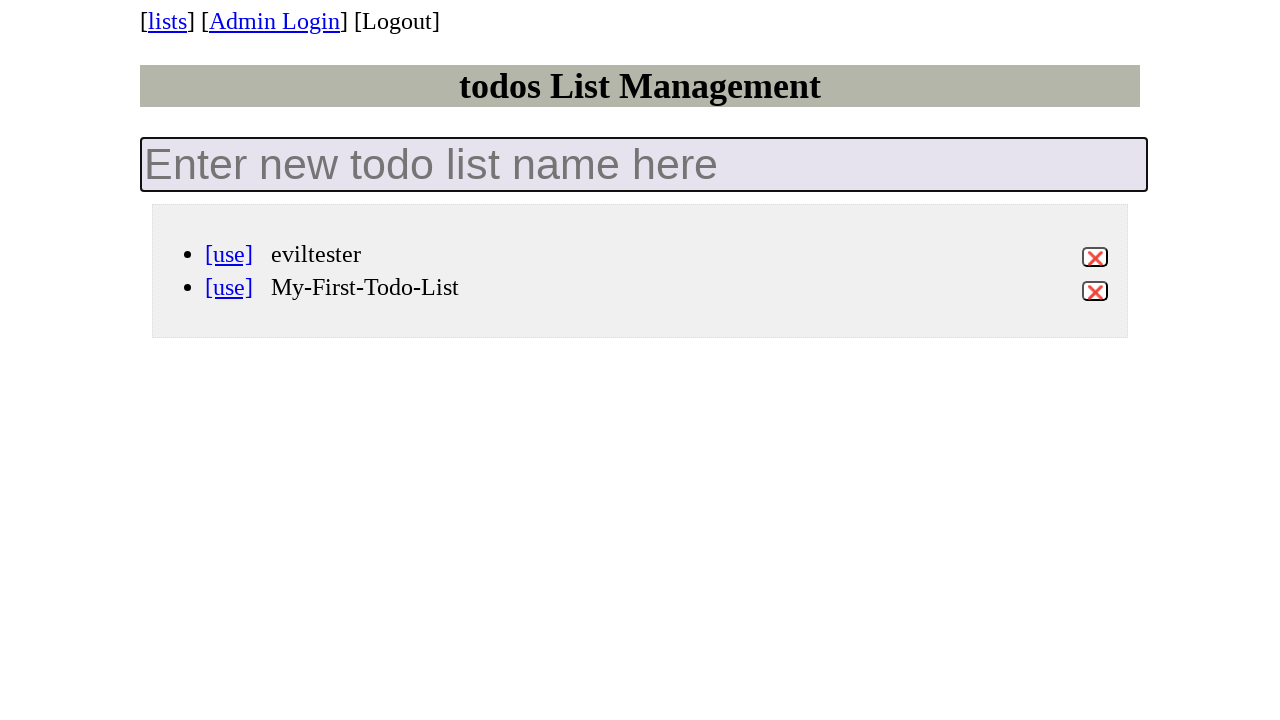

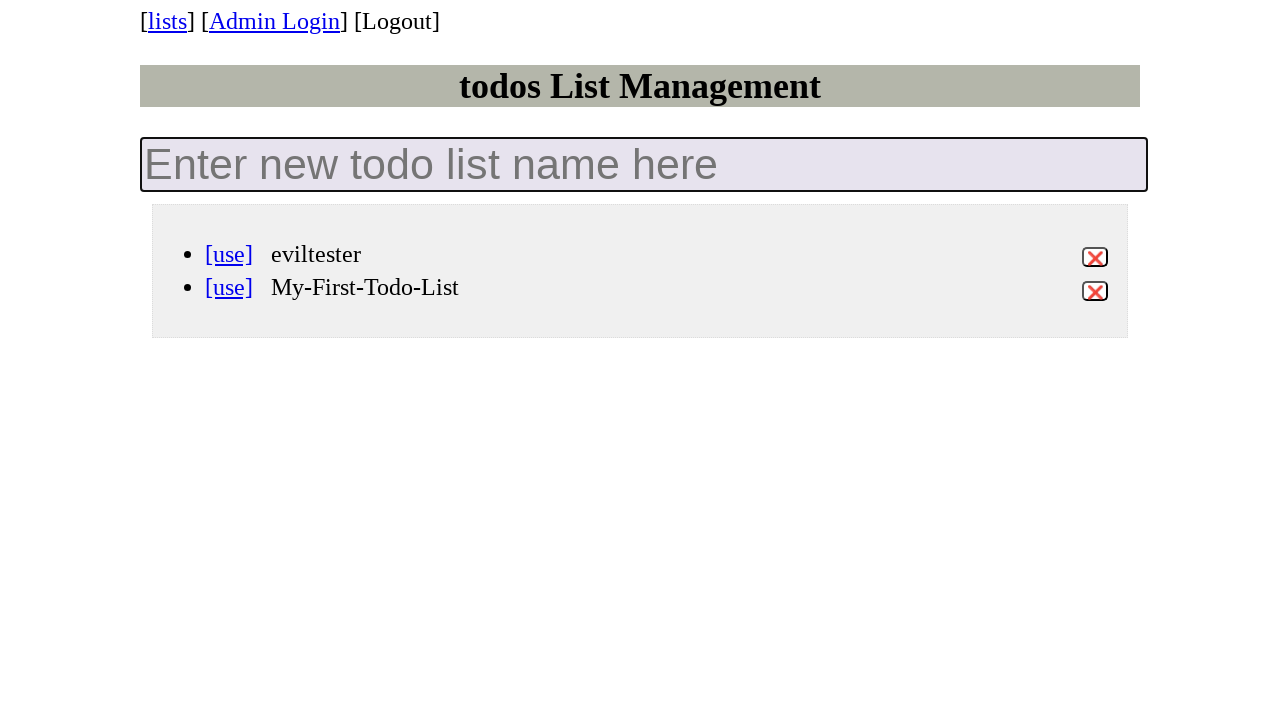